Tests JavaScript alert and confirm dialog handling by filling a name field, triggering alerts, and accepting/dismissing them

Starting URL: https://rahulshettyacademy.com/AutomationPractice/

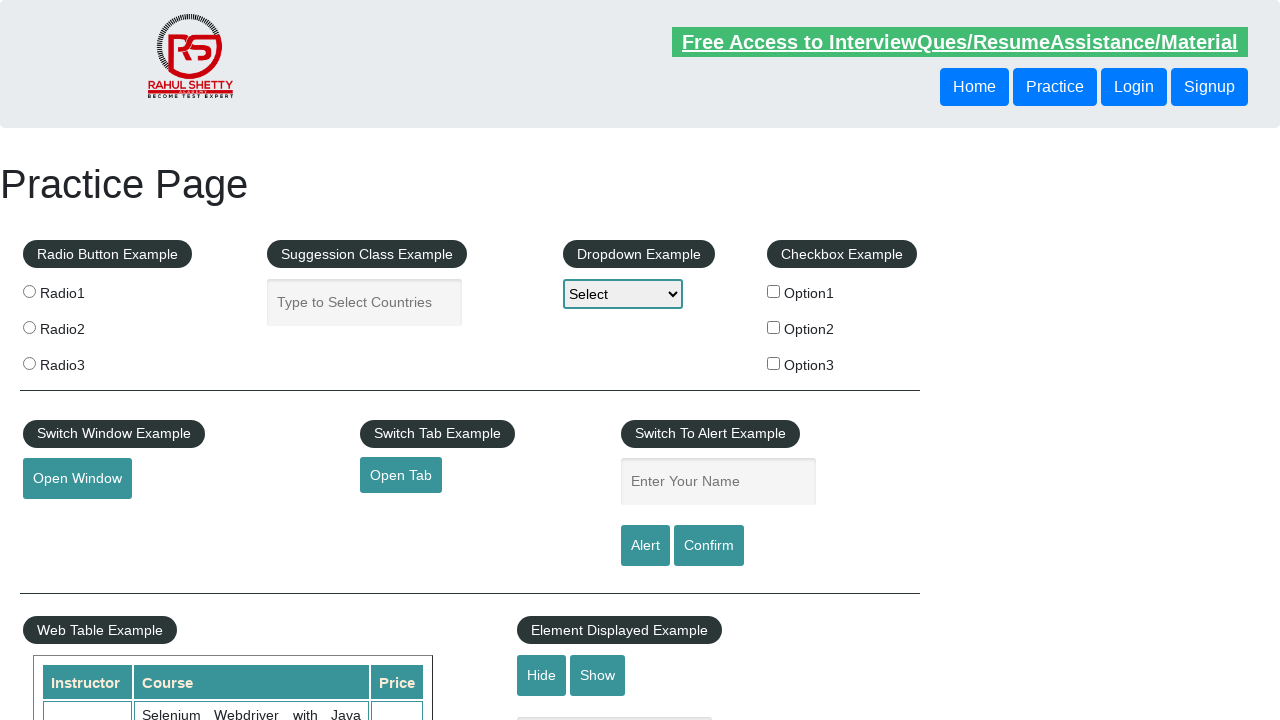

Filled name field with 'mynewpractice' on #name
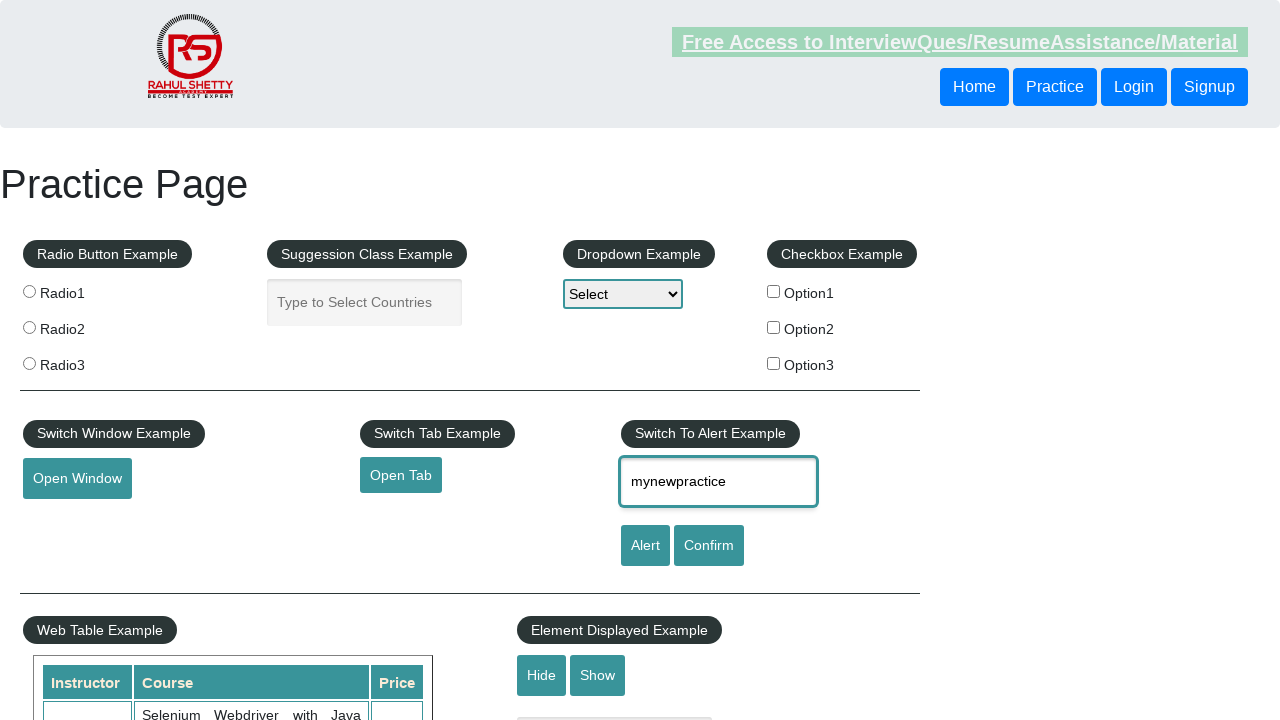

Clicked alert button at (645, 546) on xpath=//input[@class='btn-style']
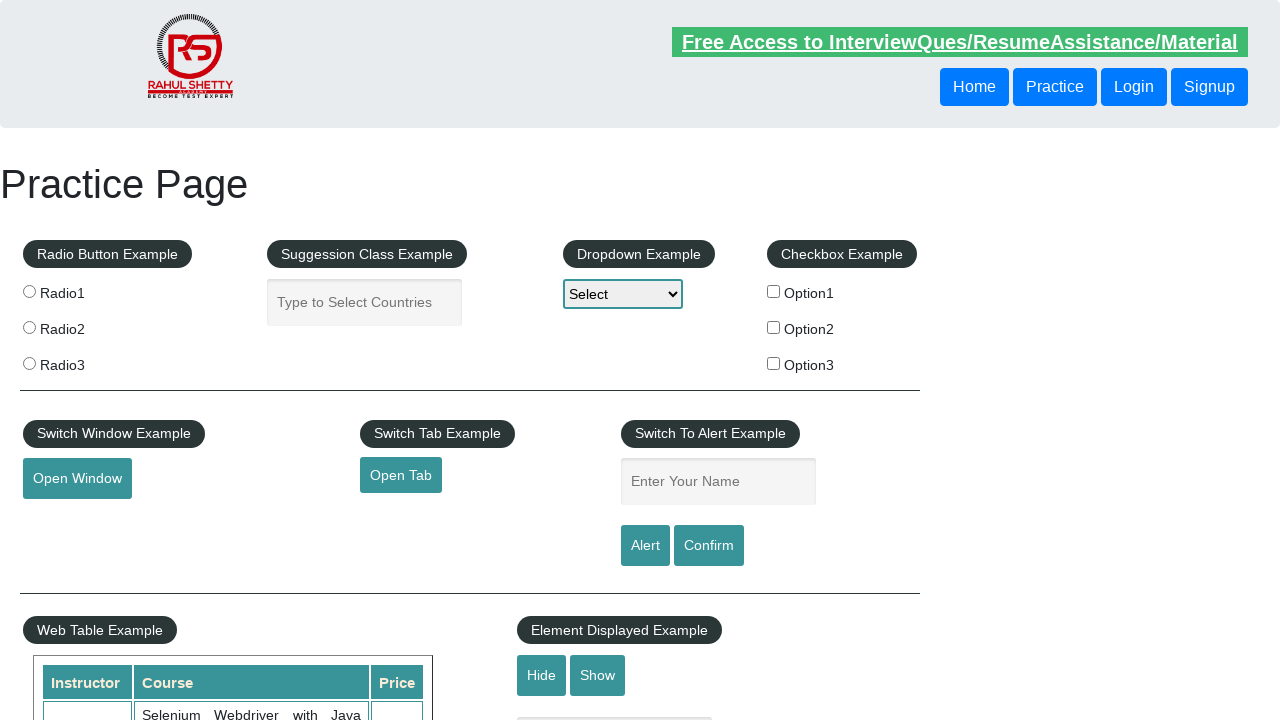

Set up dialog handler to accept alert if it contains 'mynewpractice'
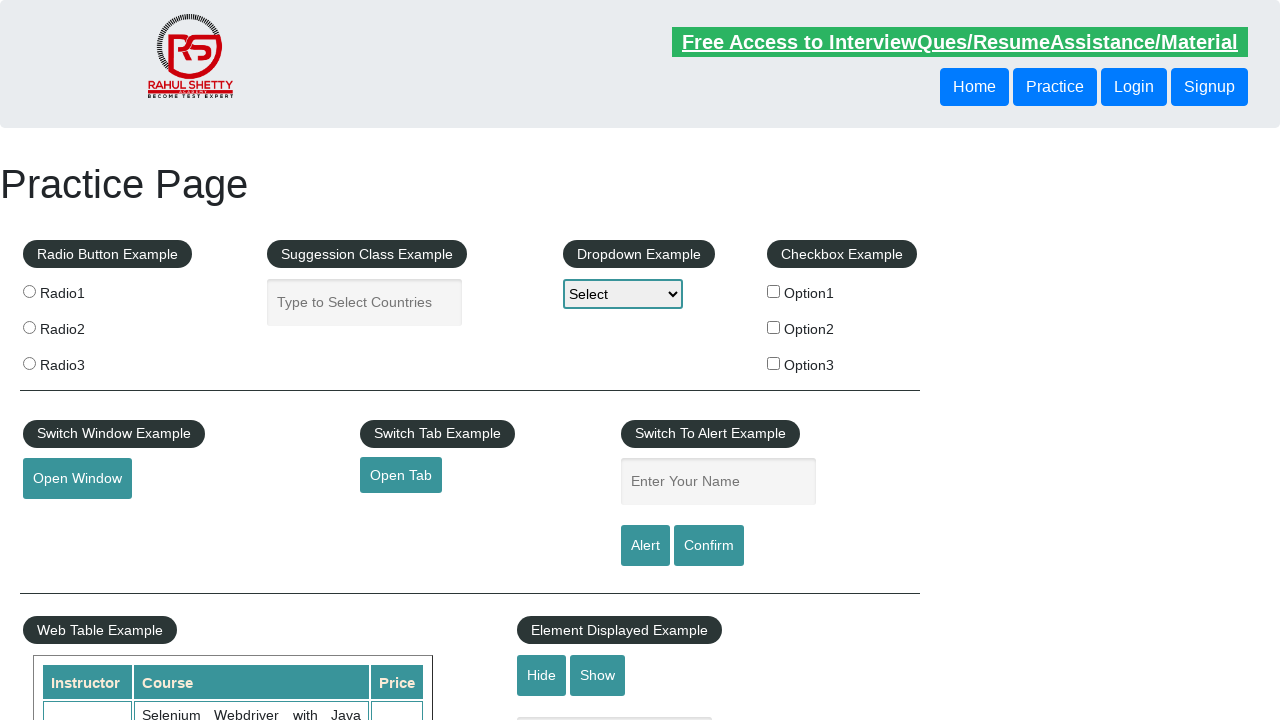

Waited 500ms for dialog handling to complete
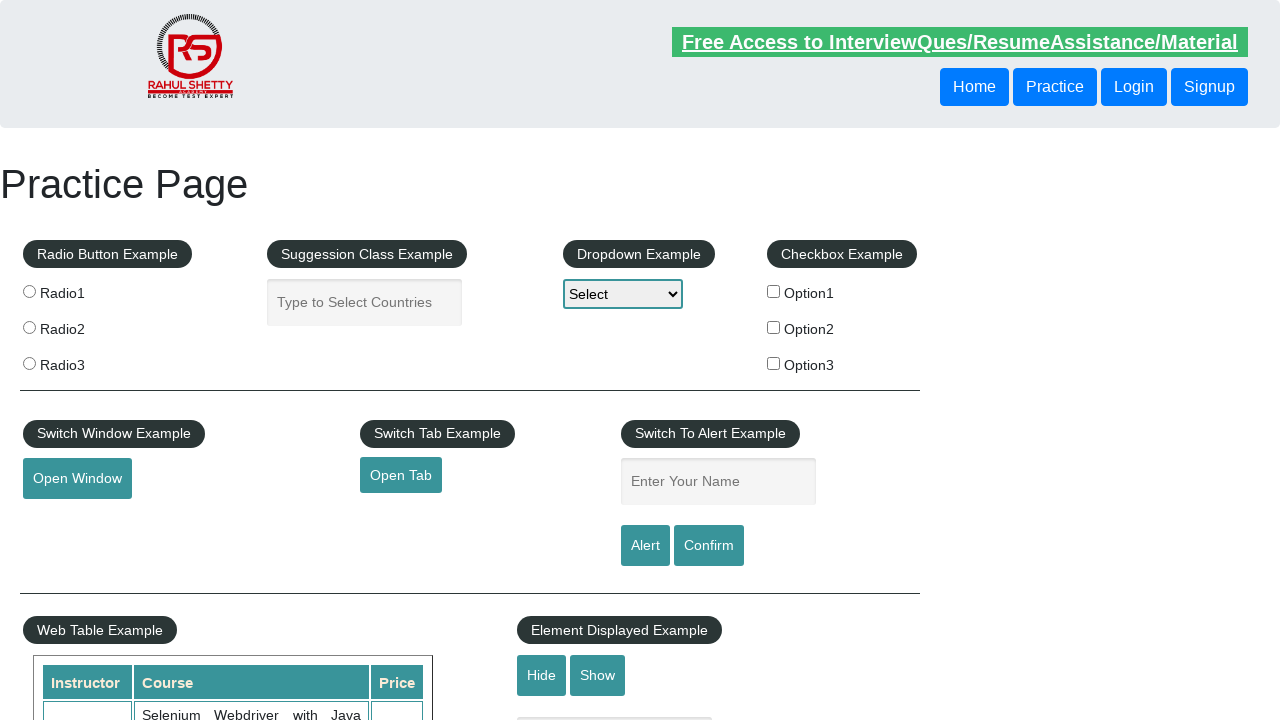

Filled name field with 'mynewpractice' for confirm dialog test on #name
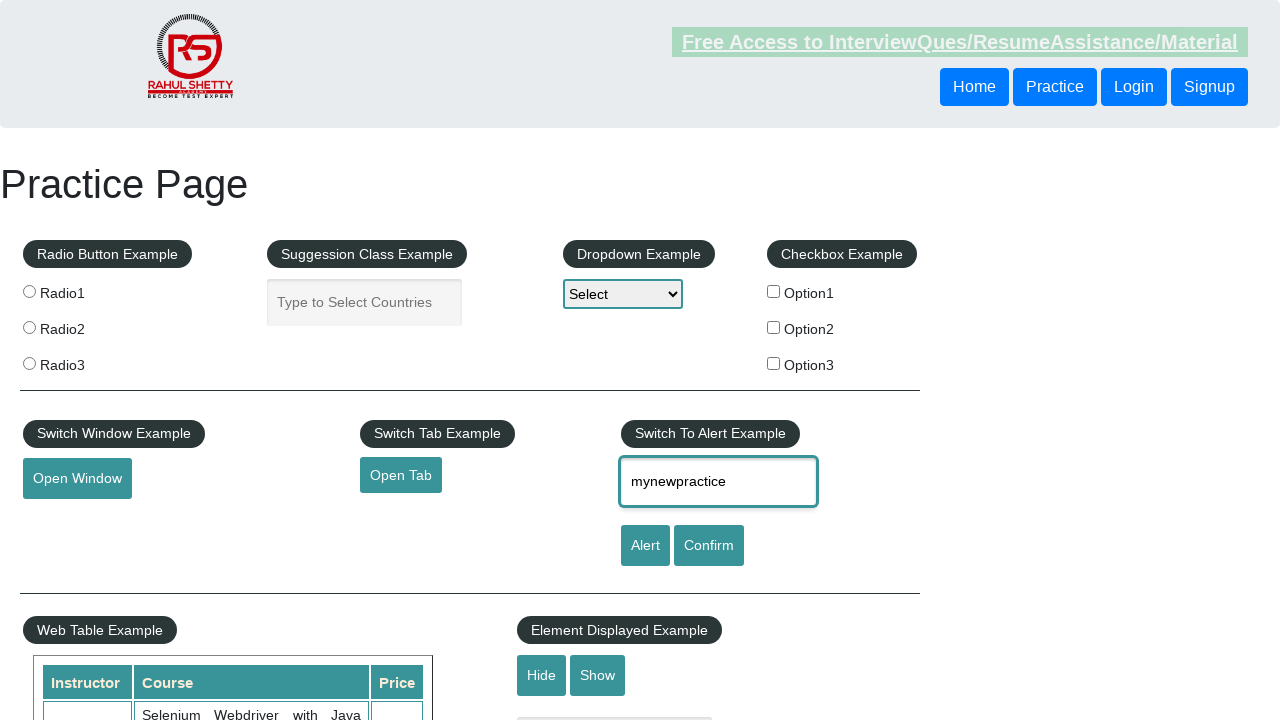

Set up dialog handler to dismiss confirm dialog
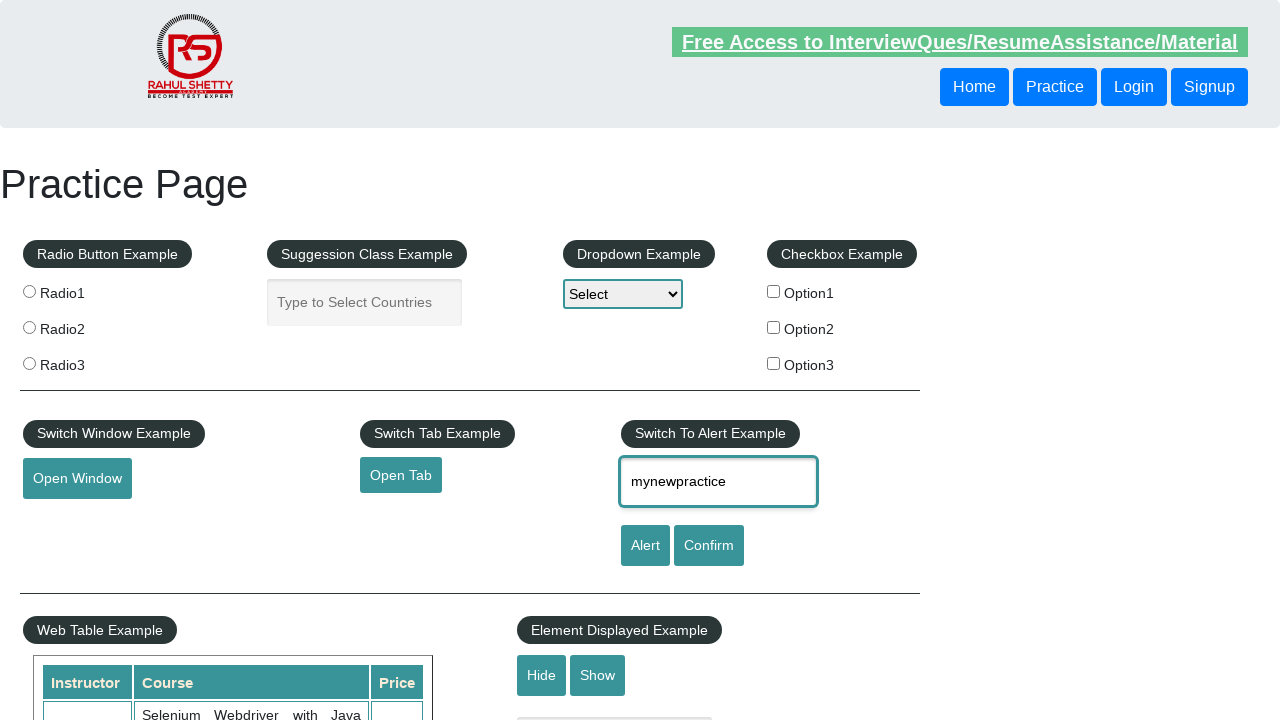

Clicked confirm button at (709, 546) on #confirmbtn
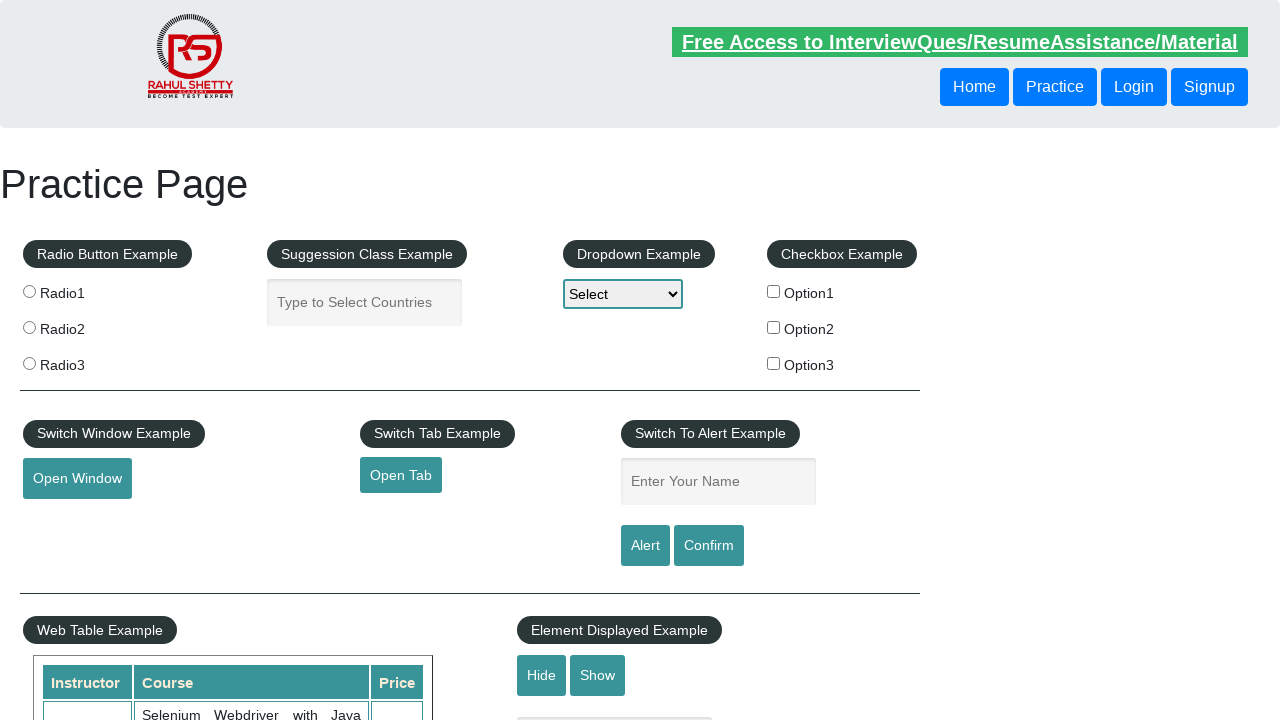

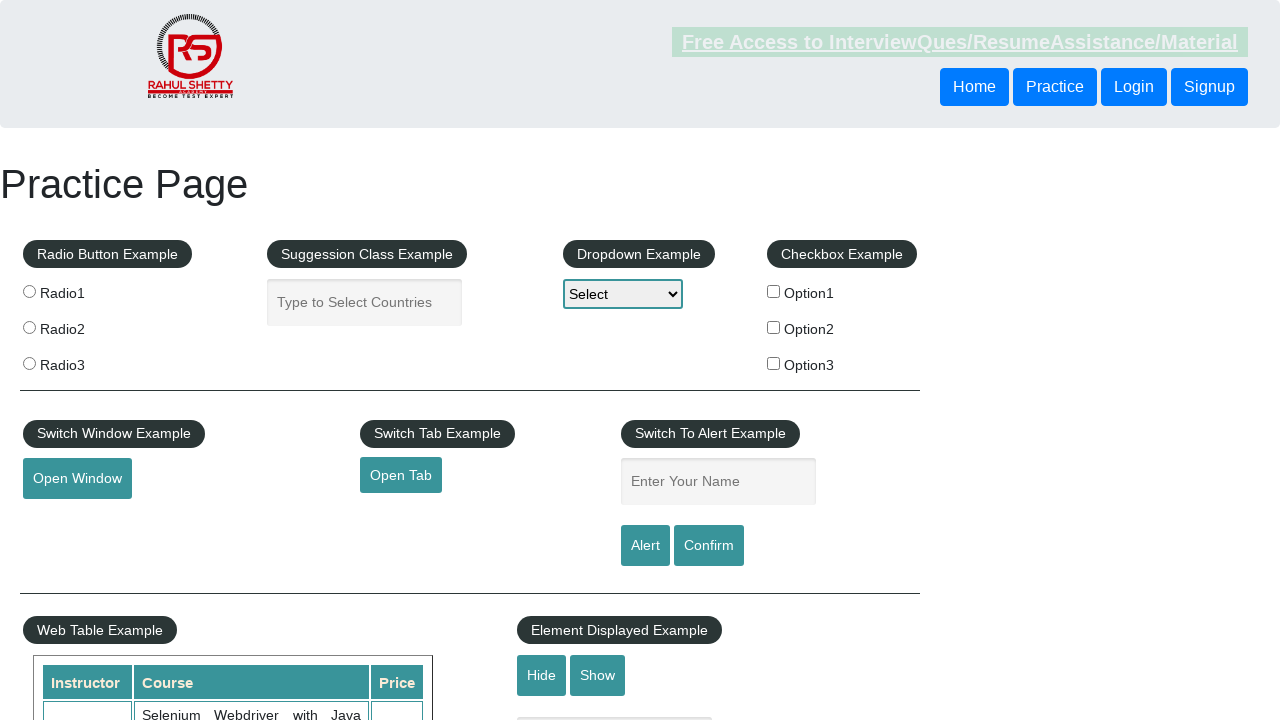